Waits for a price to reach $100, clicks a button, then solves a mathematical calculation and submits the answer

Starting URL: http://suninjuly.github.io/explicit_wait2.html

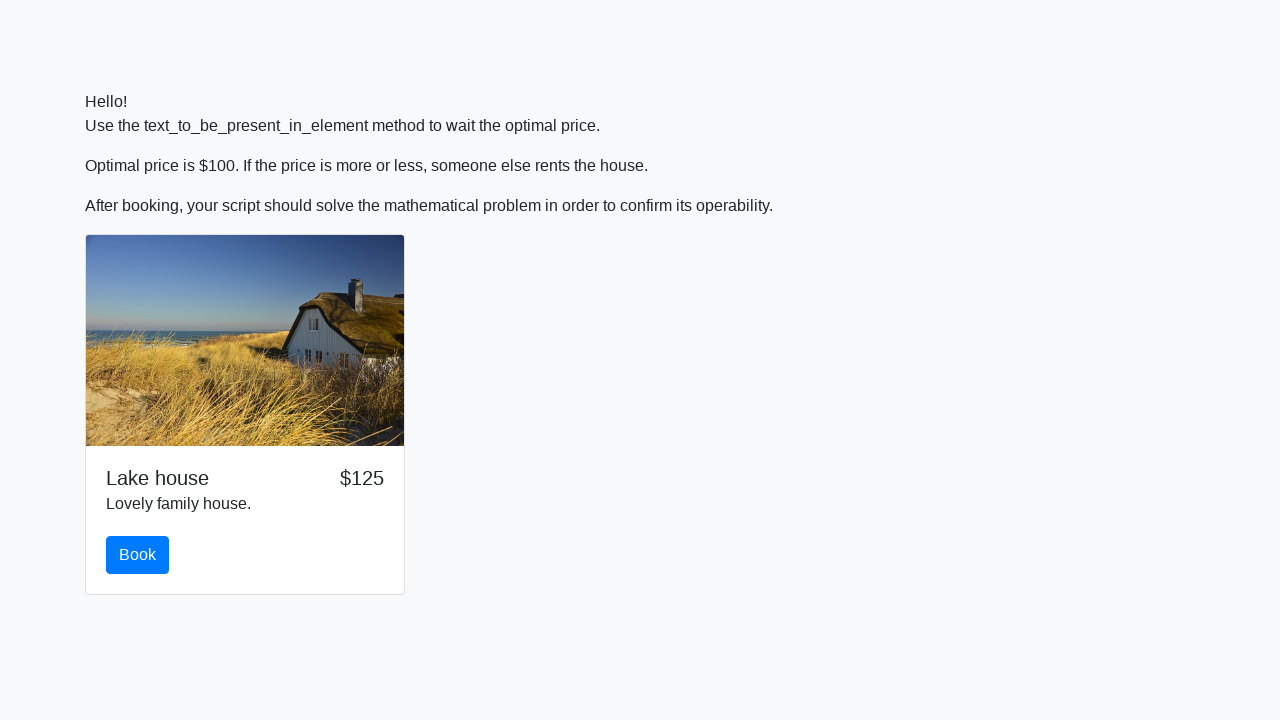

Waited for price to reach $100
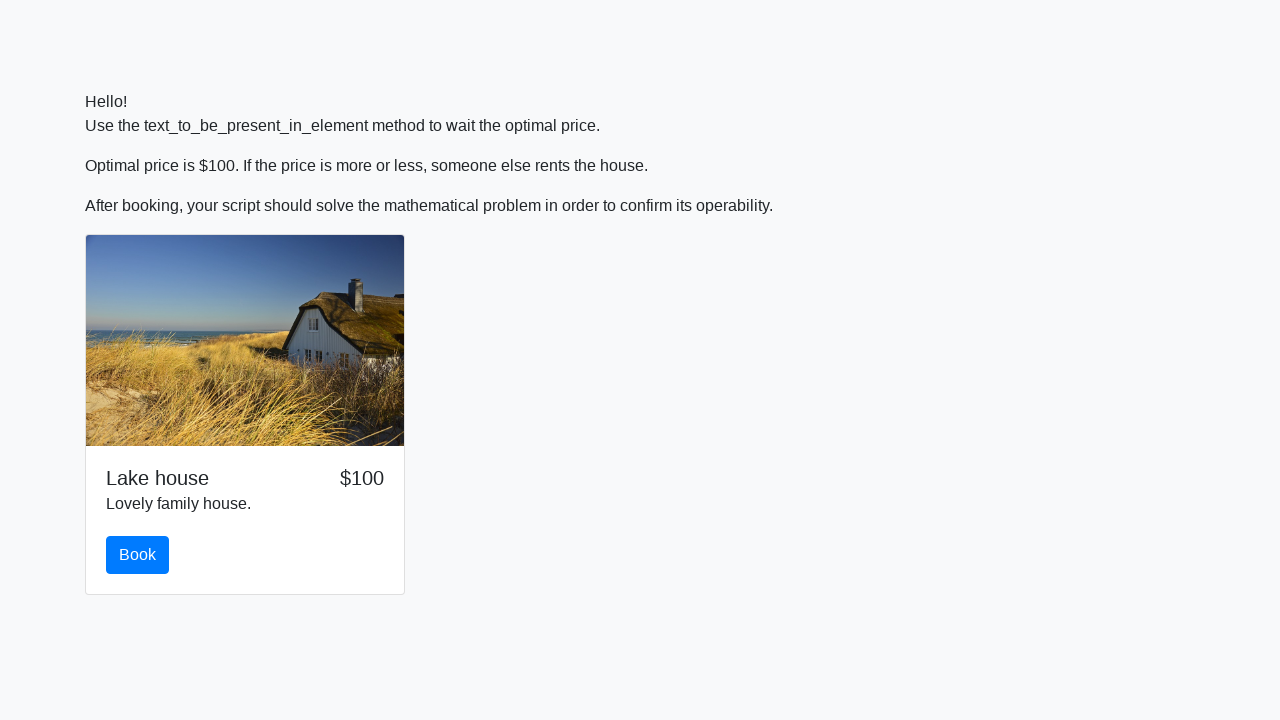

Clicked the Book button
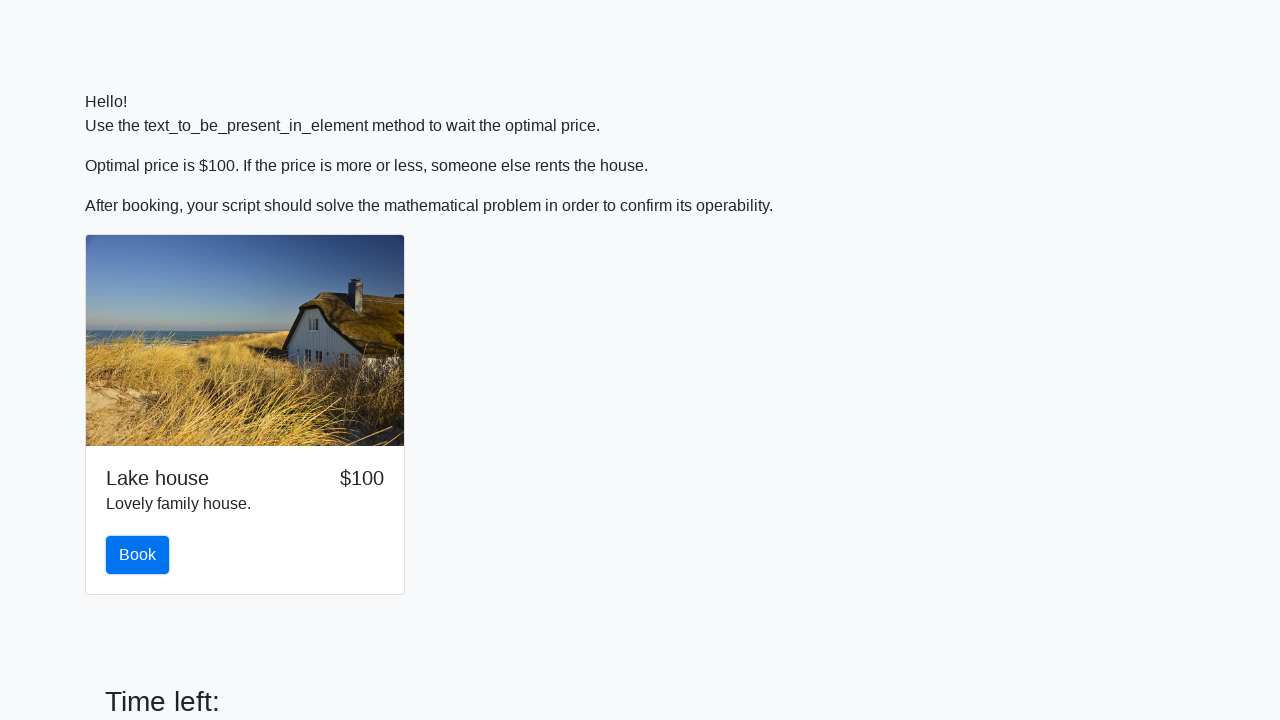

Input value element loaded
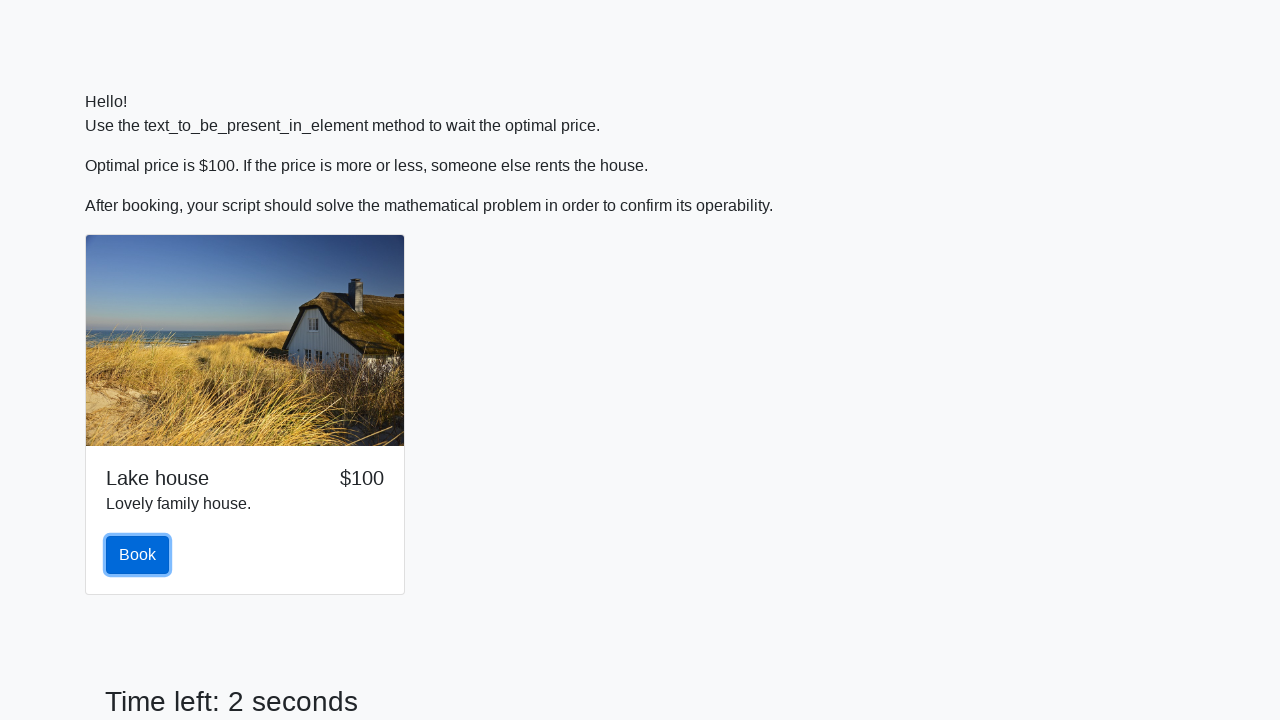

Retrieved input value: 244
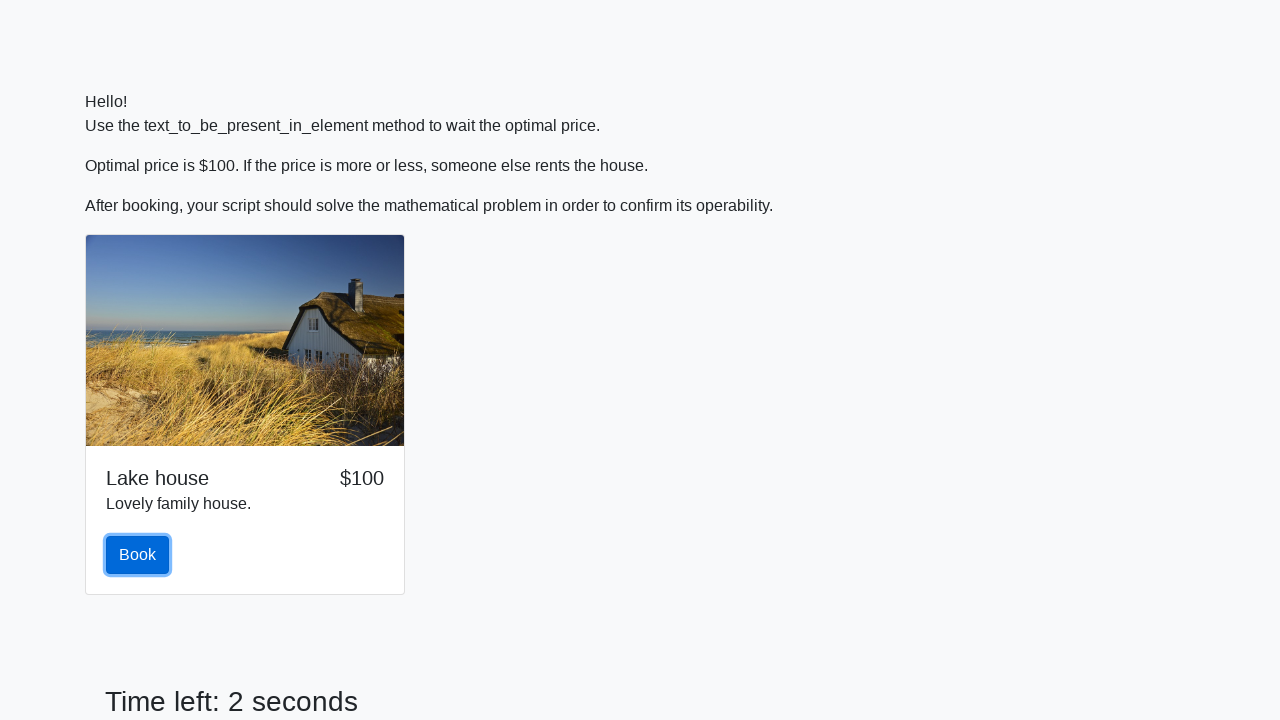

Calculated answer: 2.3393446638785544
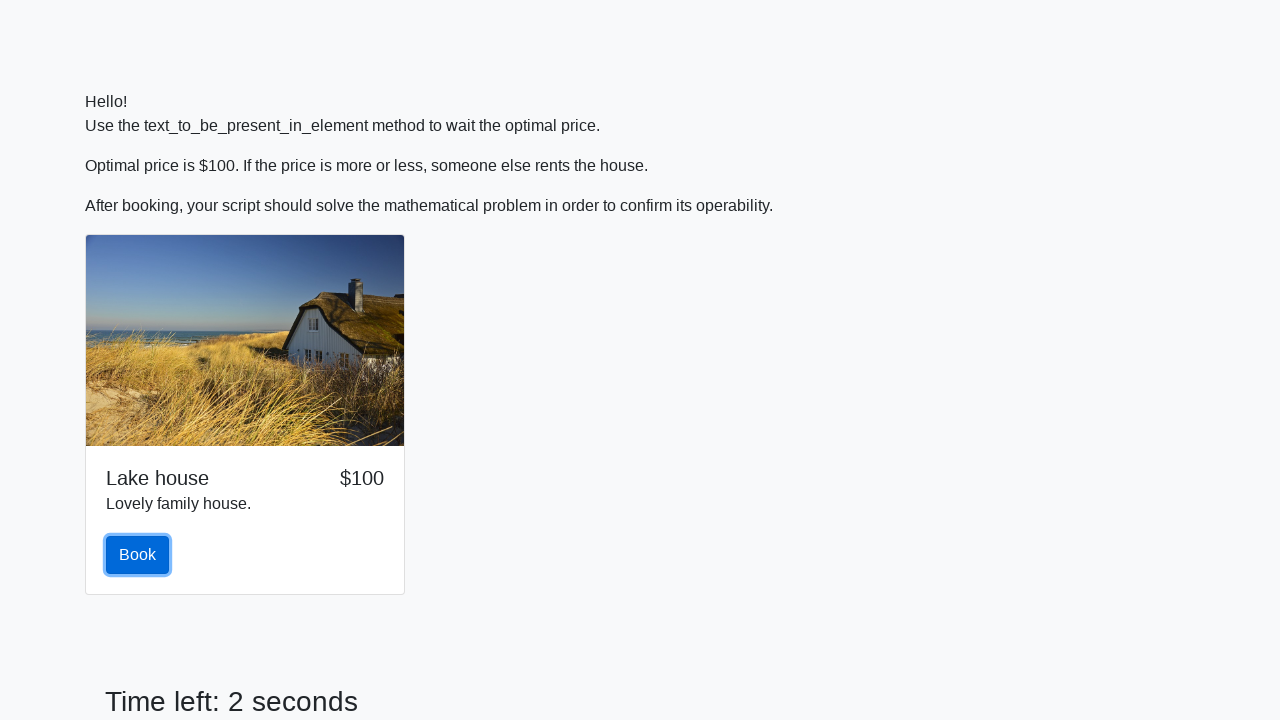

Filled answer field with calculated value on #answer
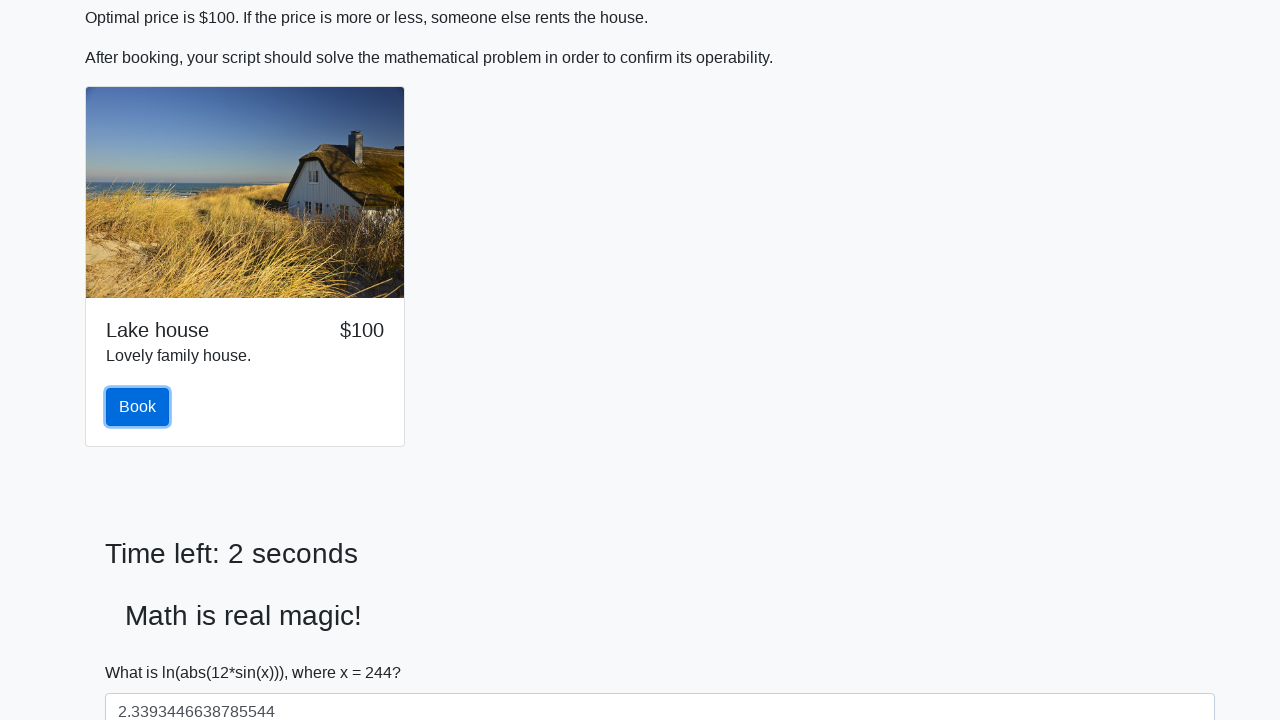

Clicked the Submit button
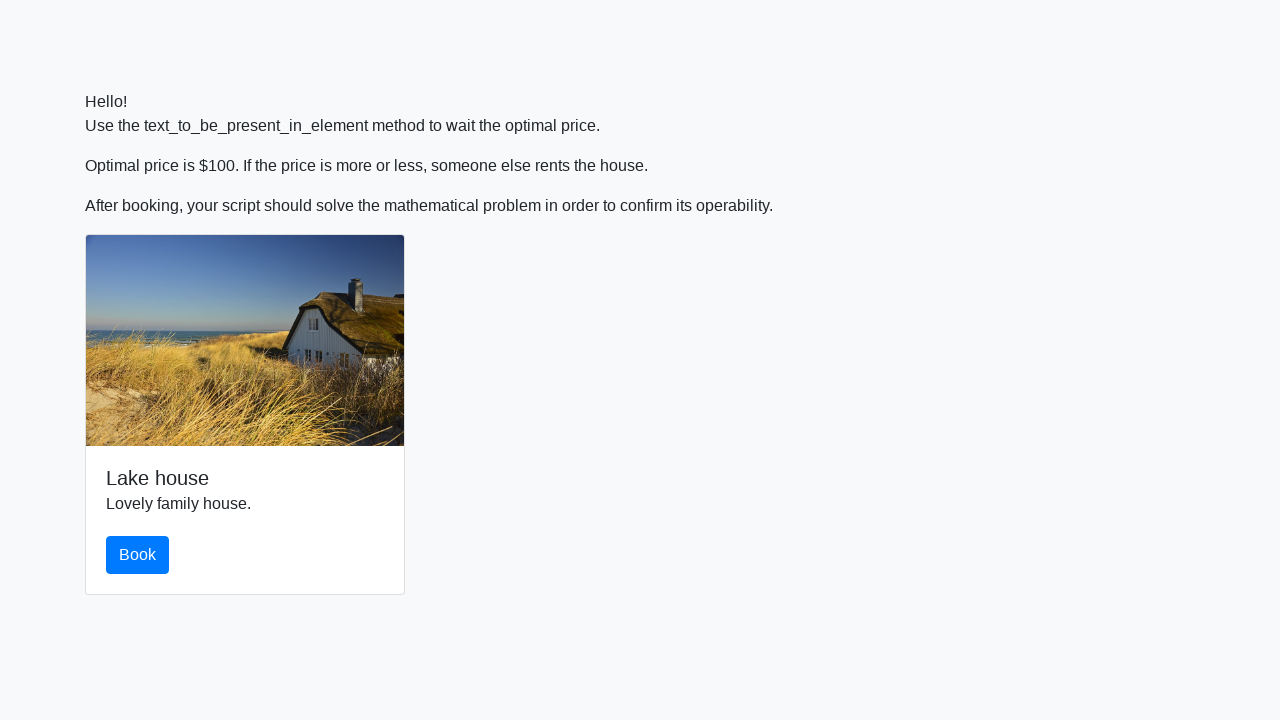

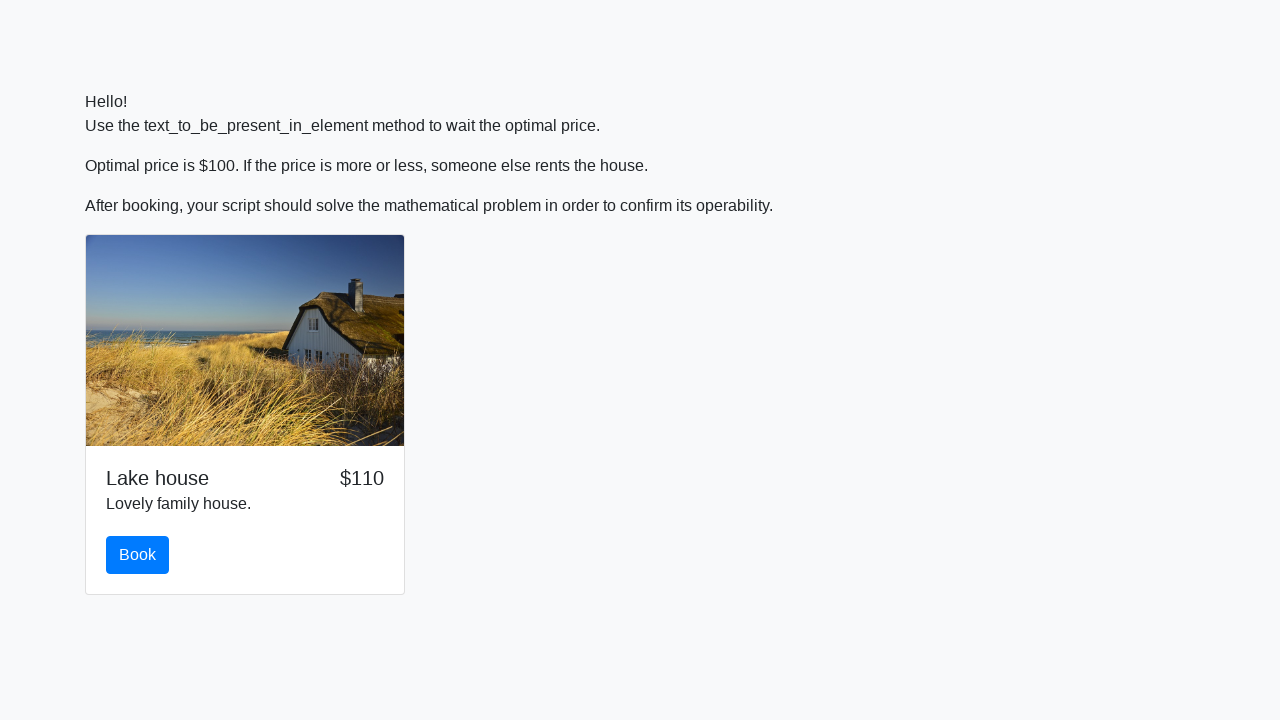